Tests double-click functionality on W3Schools demo page by double-clicking text and verifying it turns red

Starting URL: https://www.w3schools.com/tags/tryit.asp?filename=tryhtml5_ev_ondblclick2

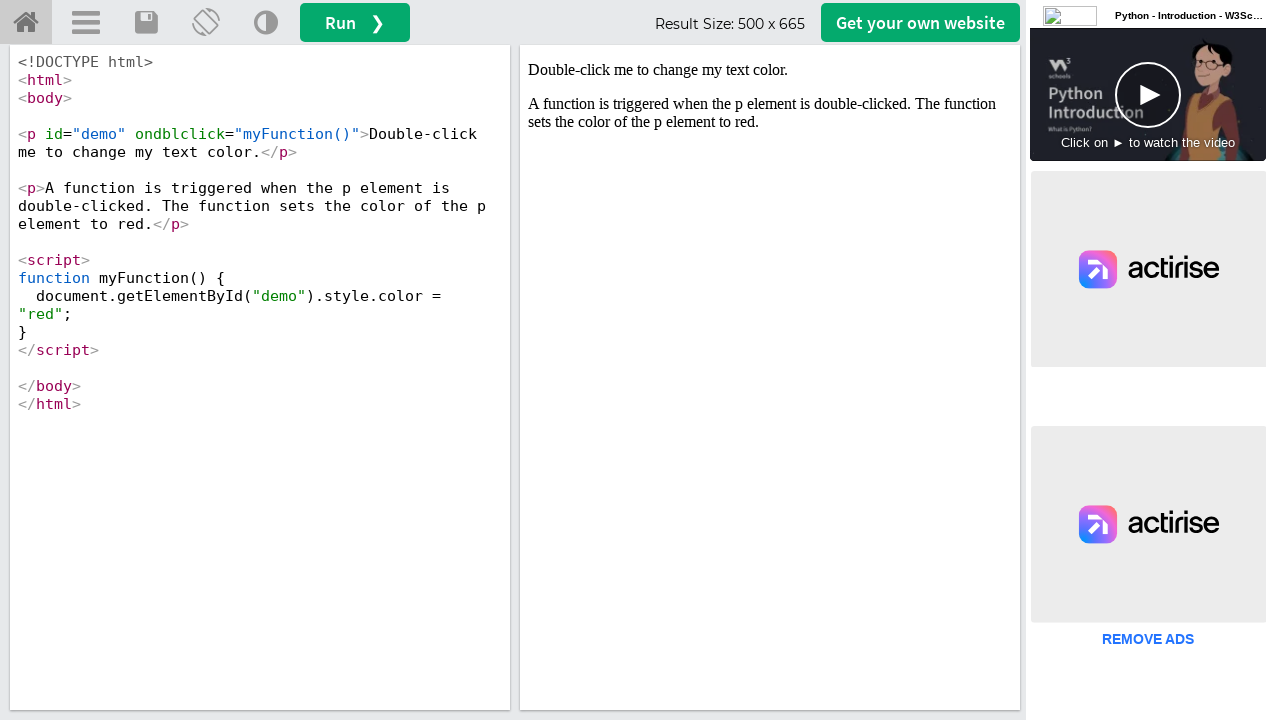

Located iframe containing the demo content
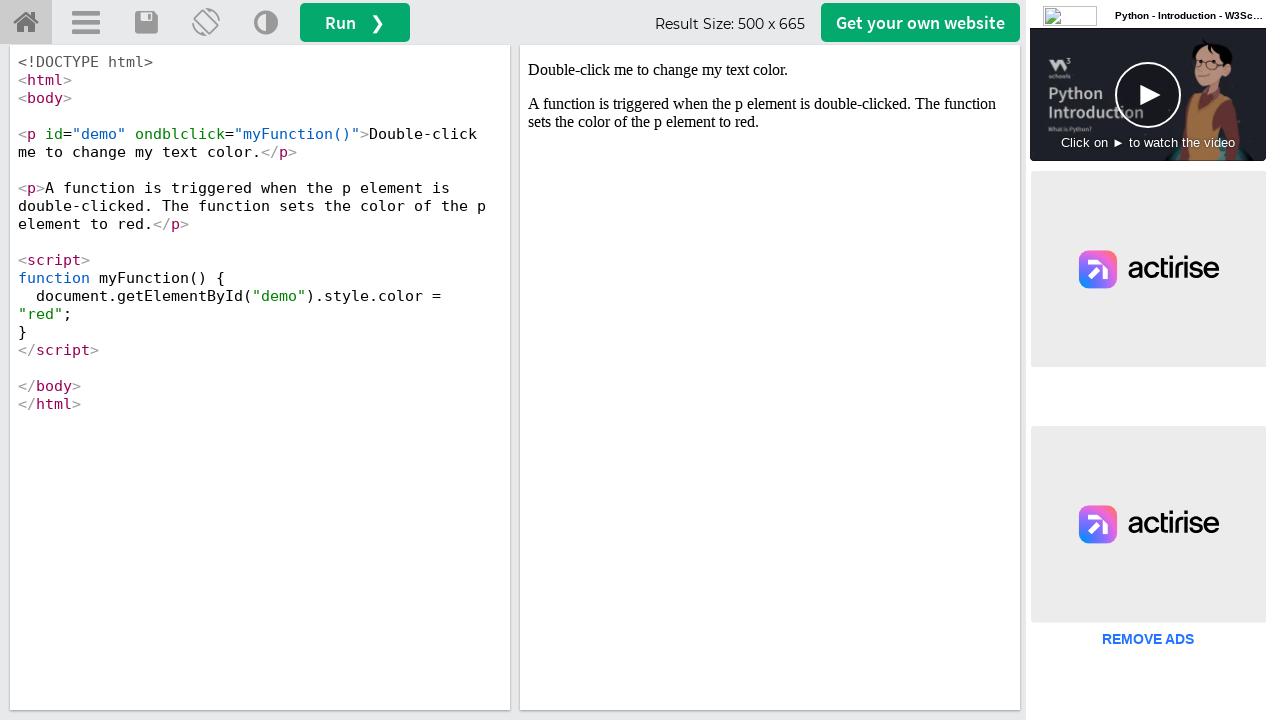

Double-clicked the demo text element at (770, 70) on iframe[id='iframeResult'] >> internal:control=enter-frame >> #demo
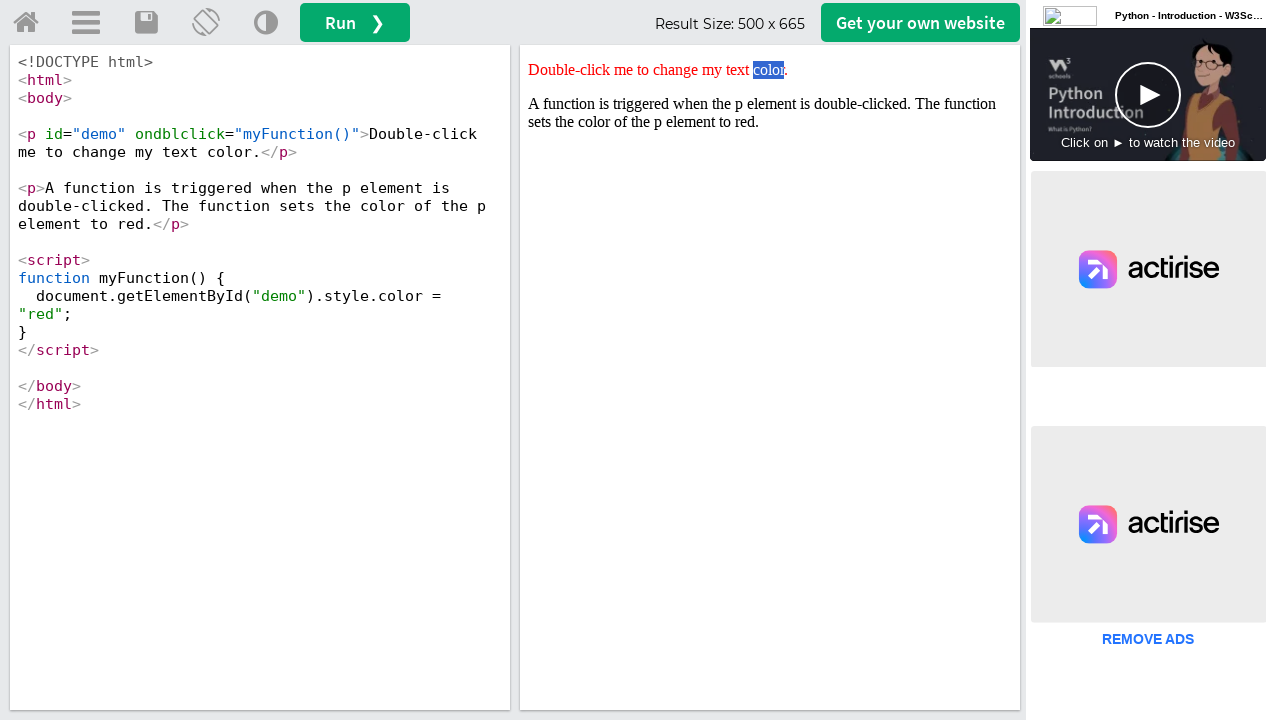

Retrieved style attribute from demo element
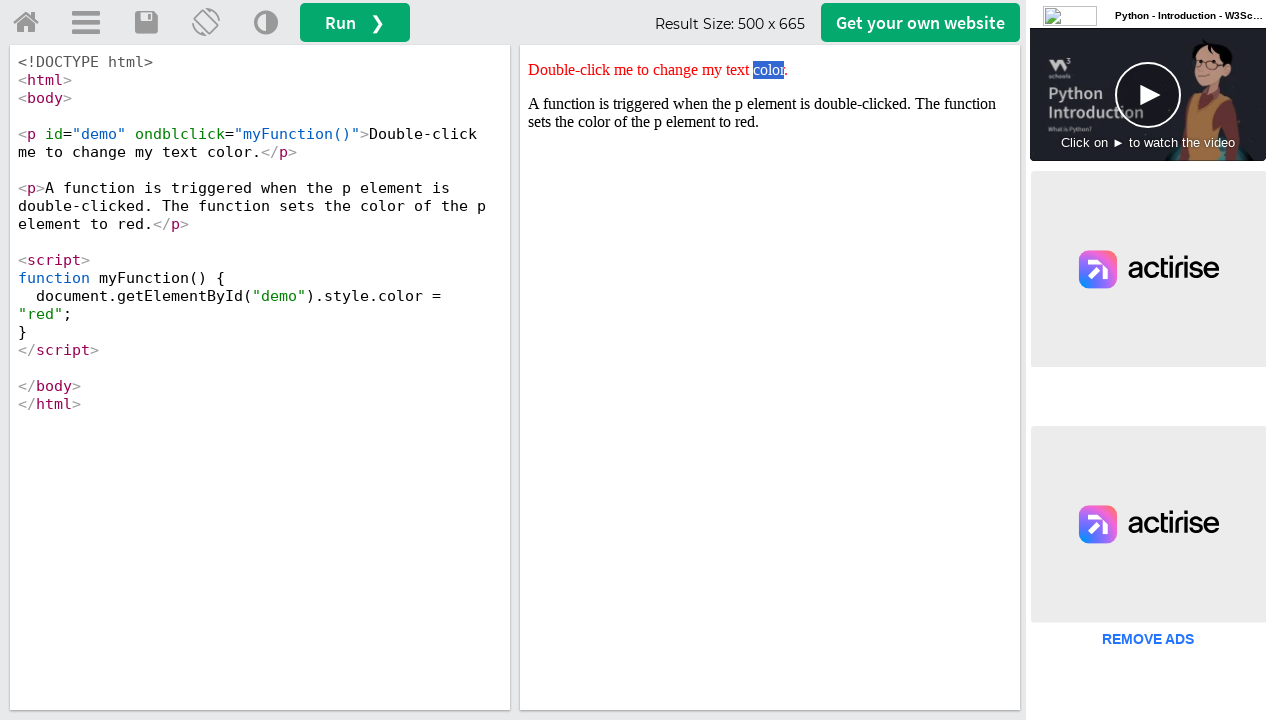

Verified that text color changed to red
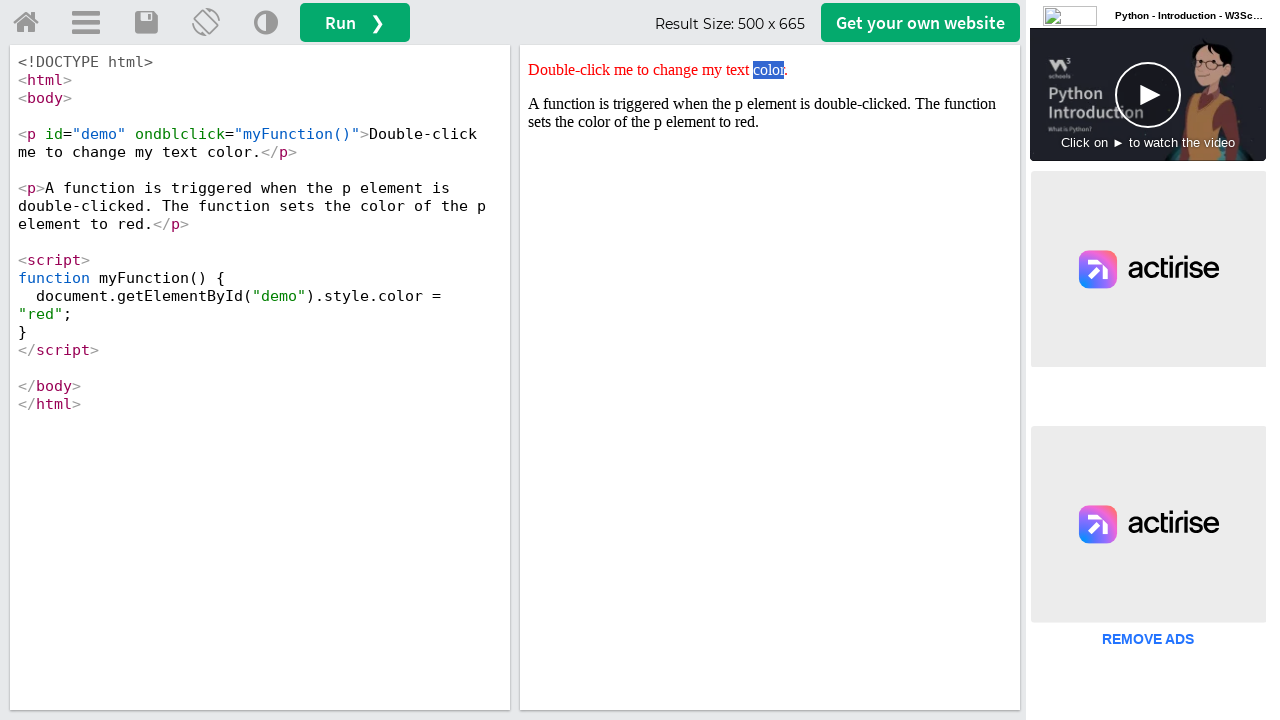

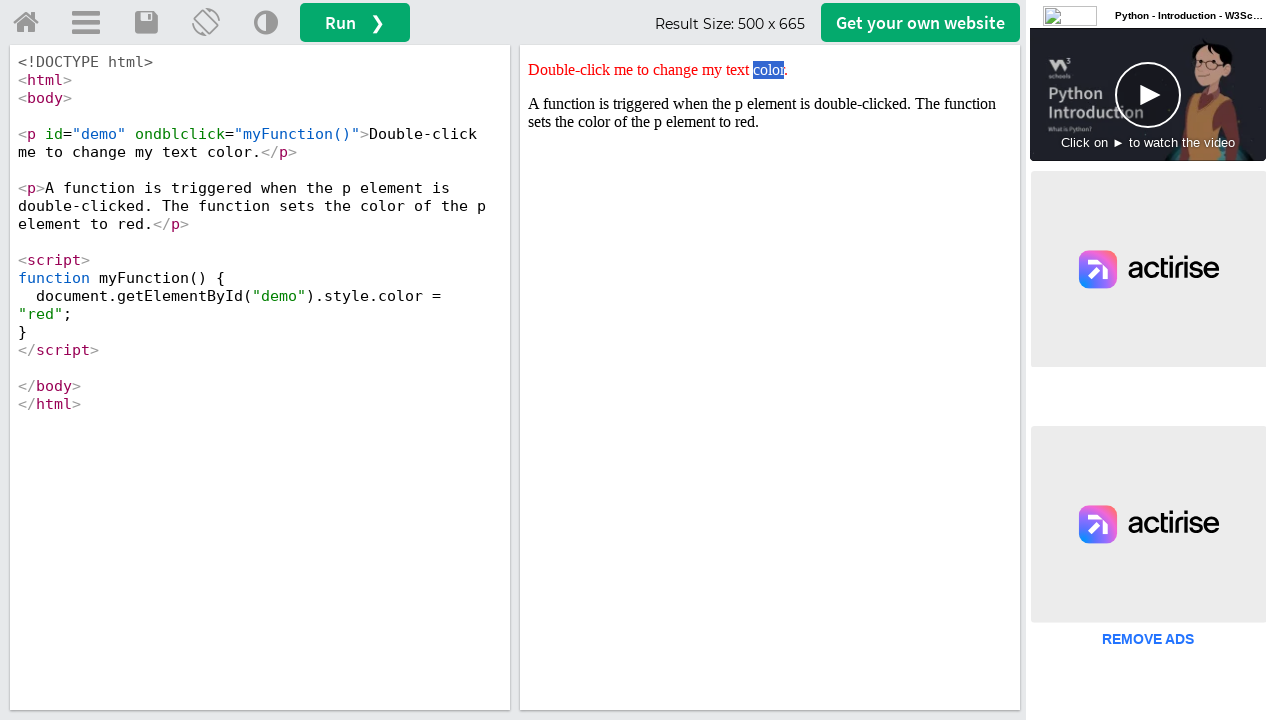